Tests file upload functionality by creating a temporary MP4 video file and uploading it

Starting URL: https://the-internet.herokuapp.com/upload

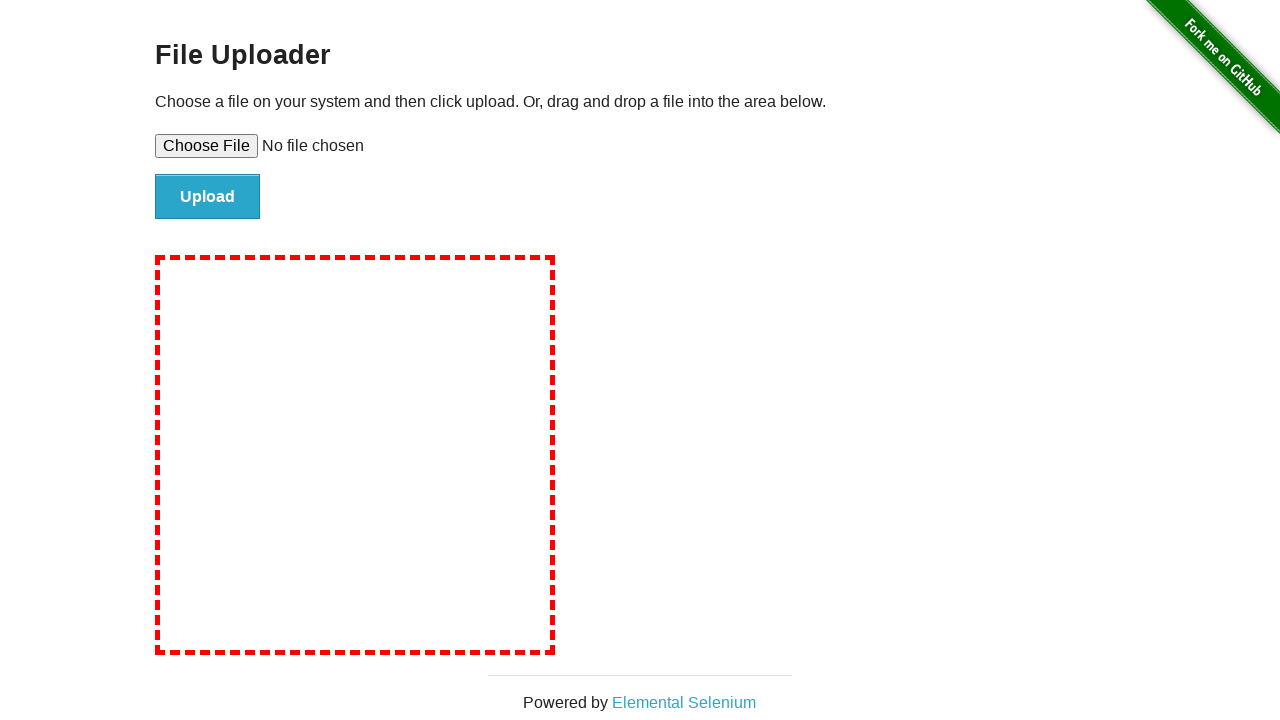

Waited for File Uploader heading to load
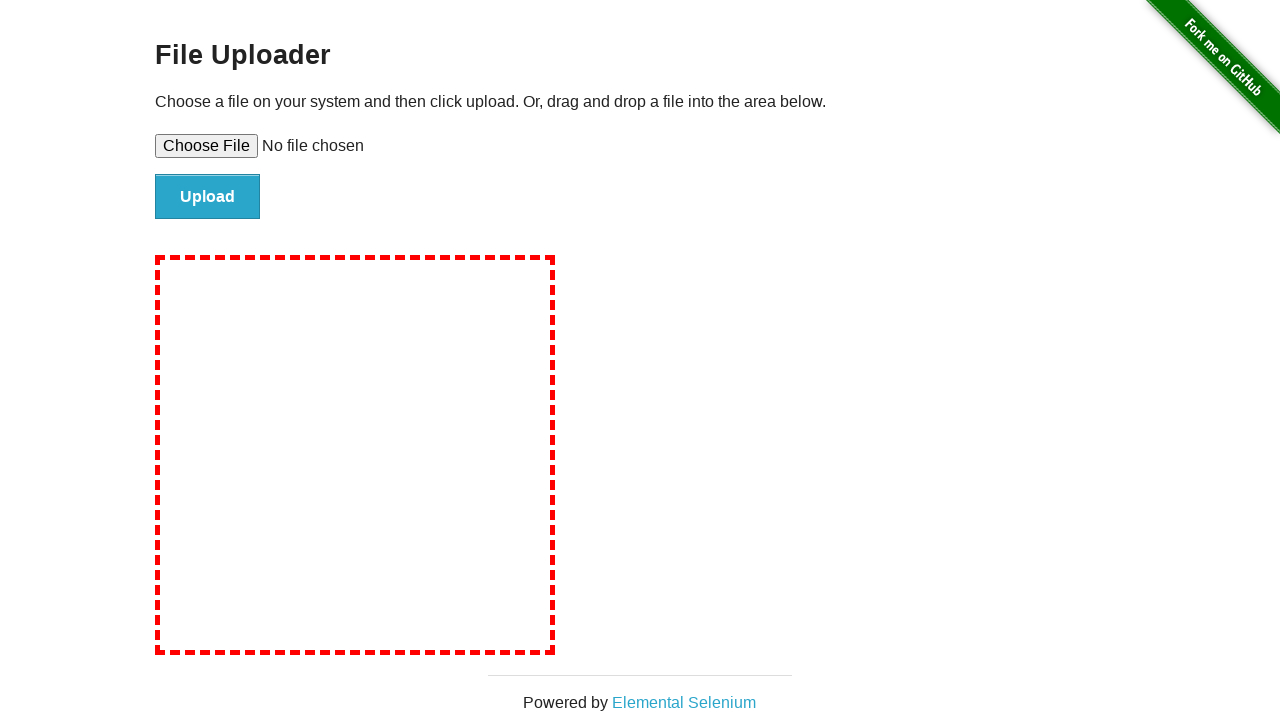

Created temporary 13 MB MP4 test file
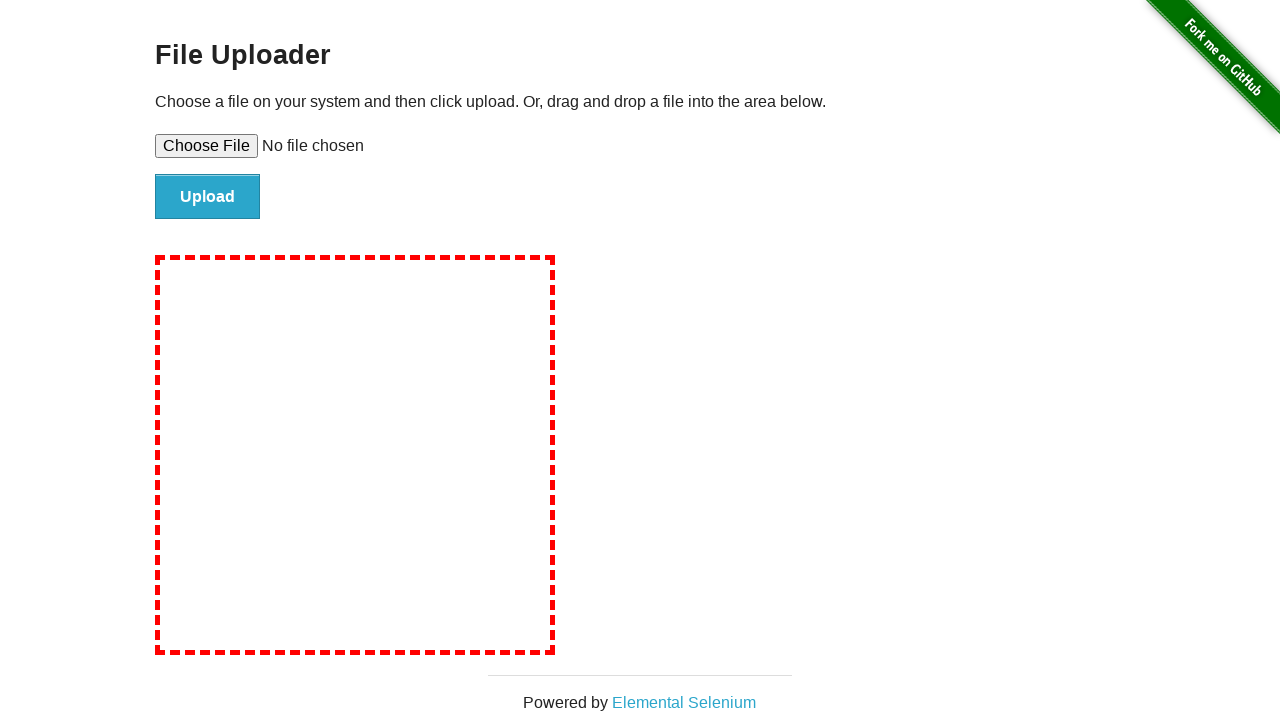

Selected MP4 file for upload
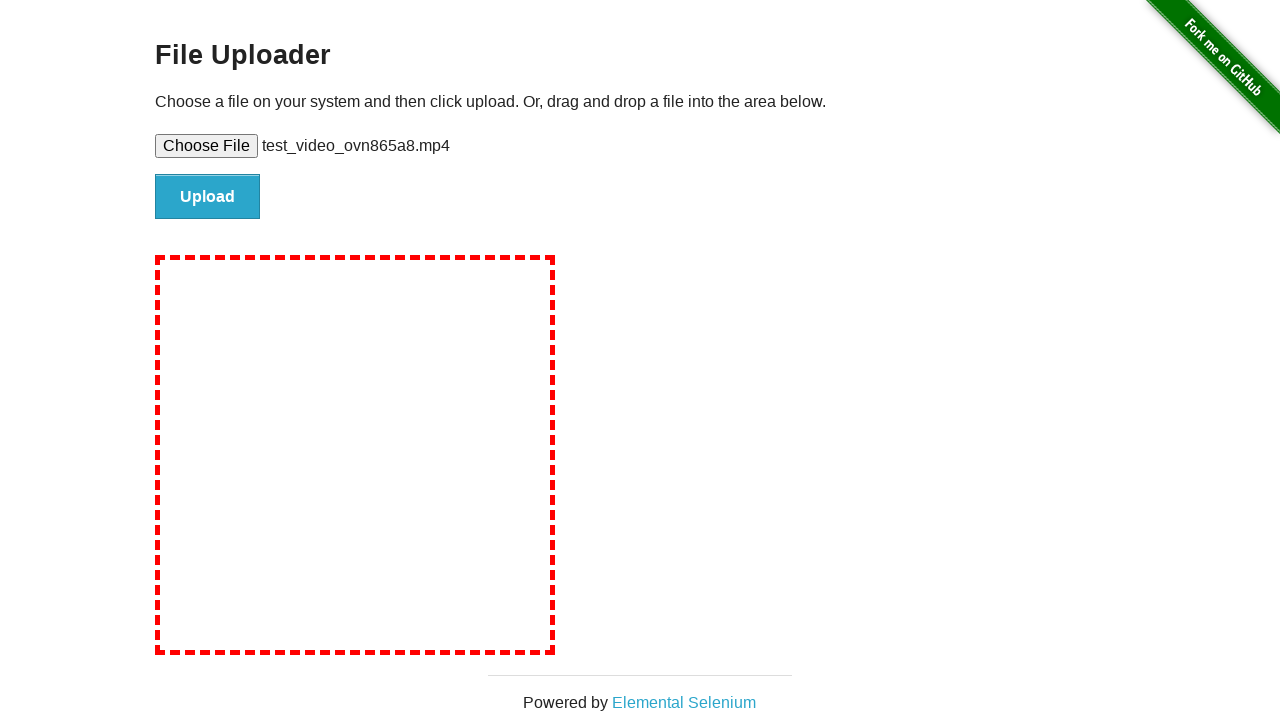

Clicked Upload button to submit file at (208, 197) on xpath=//input[@value='Upload']
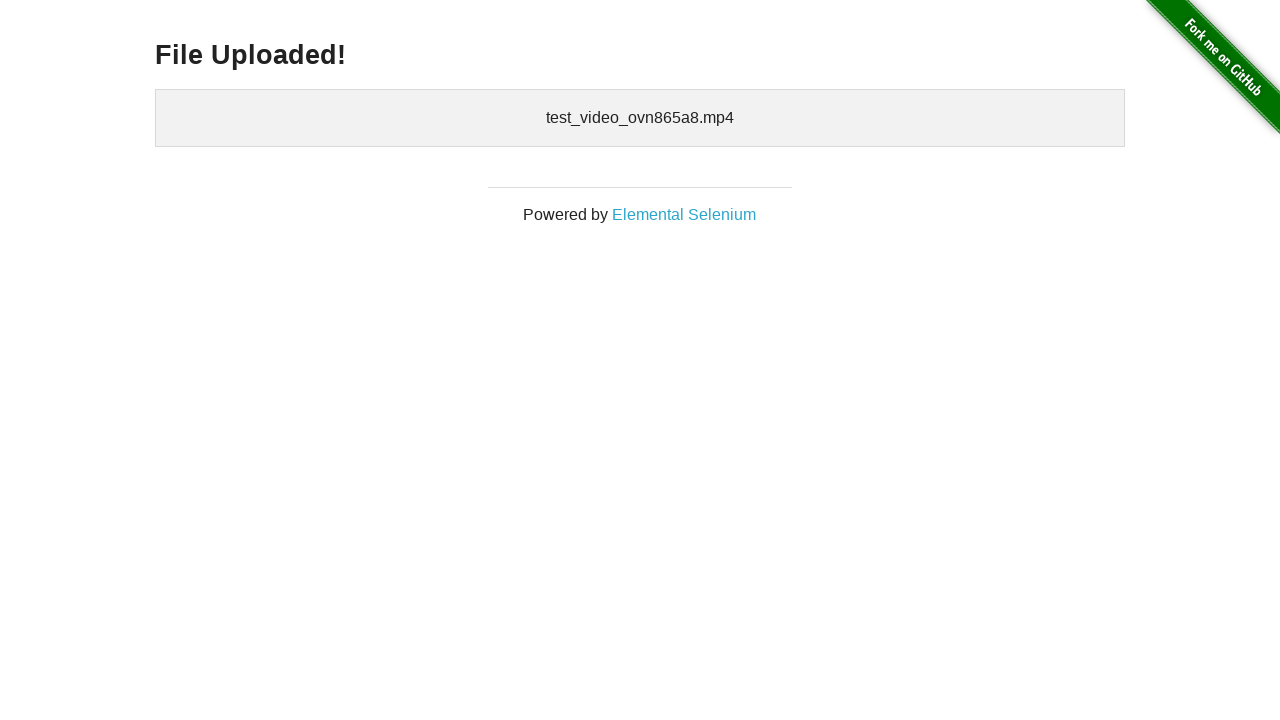

File upload completed successfully and uploaded files section appeared
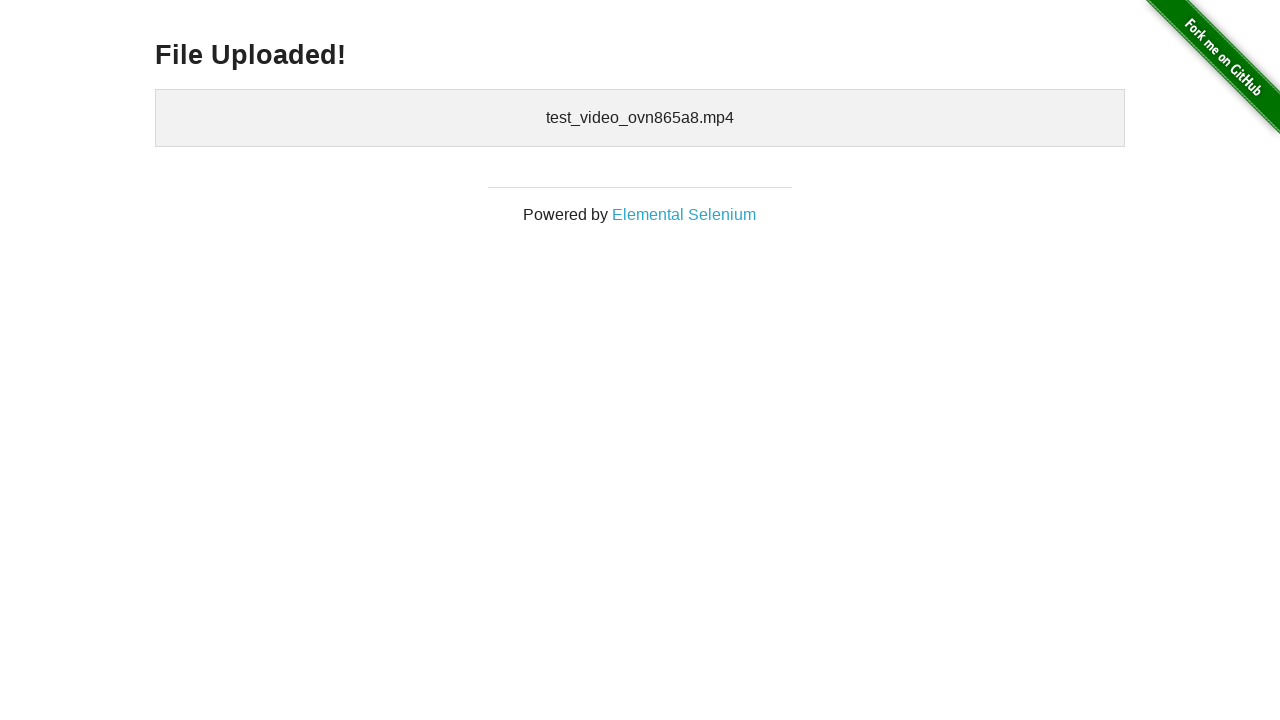

Cleaned up temporary test file
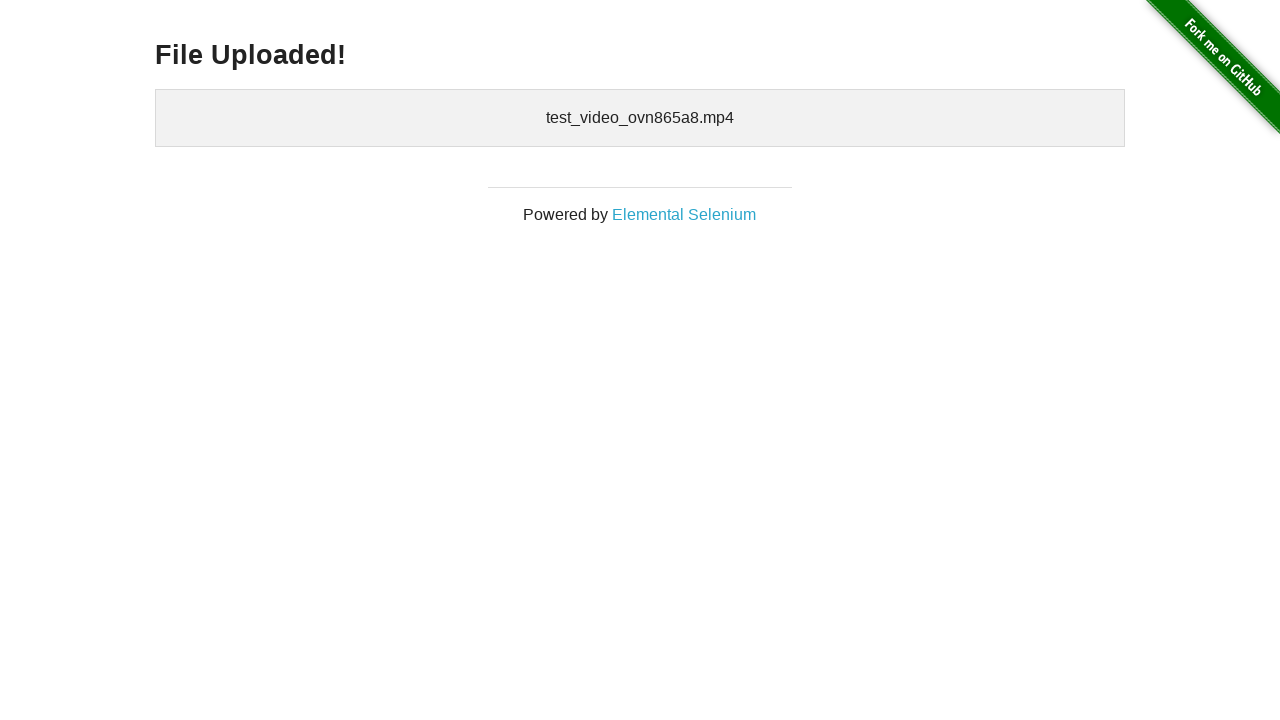

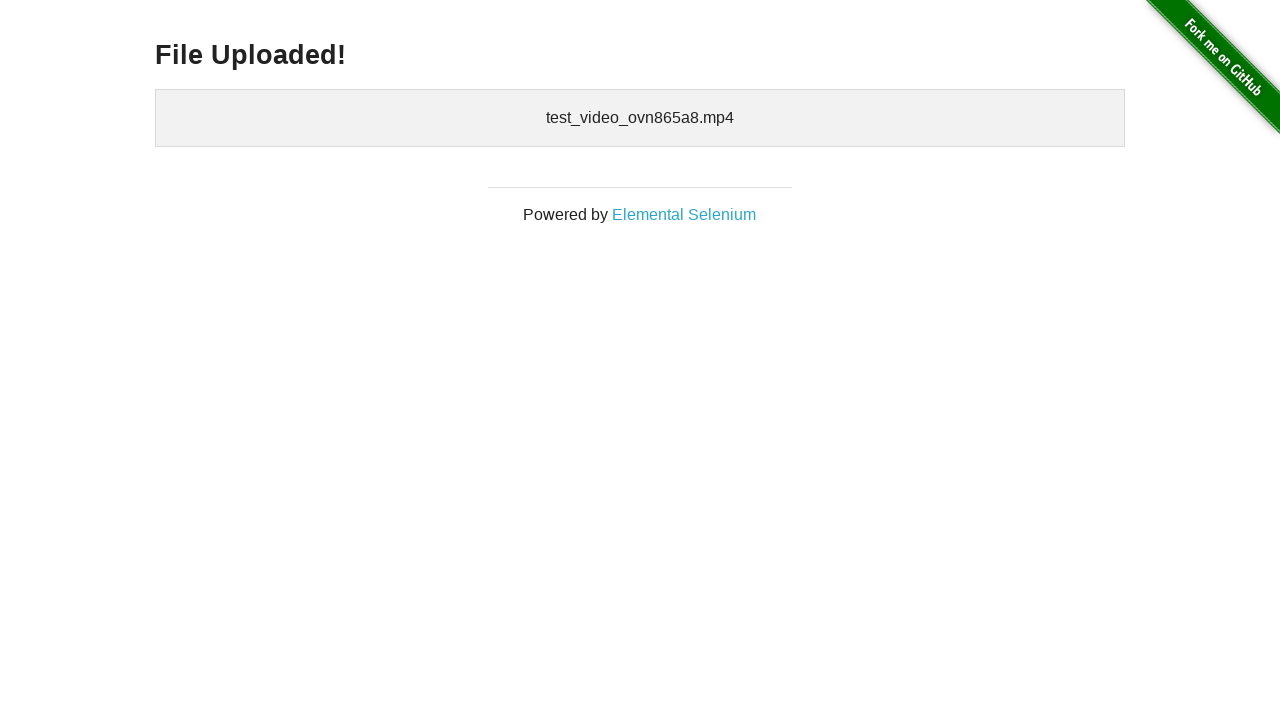